Tests button click functionality by clicking a button identified by its ID on a test automation practice page.

Starting URL: https://www.automationtesting.co.uk/buttons.html

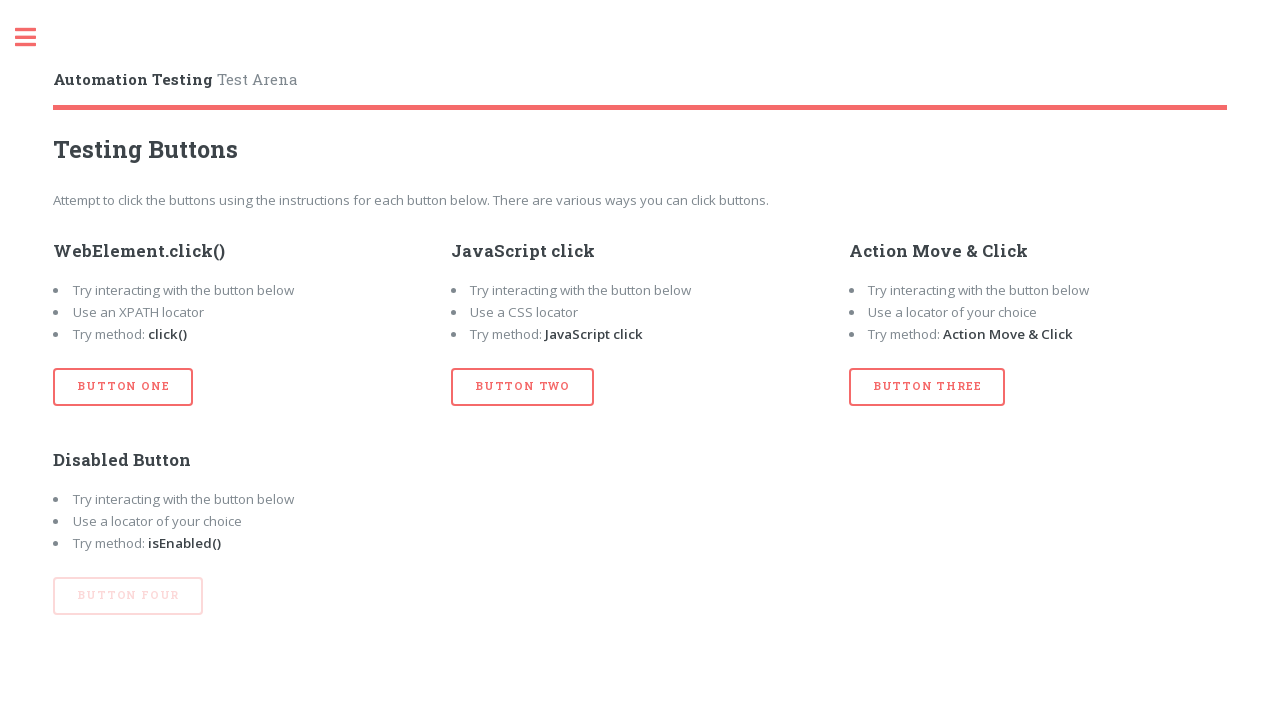

Navigated to automation testing buttons practice page
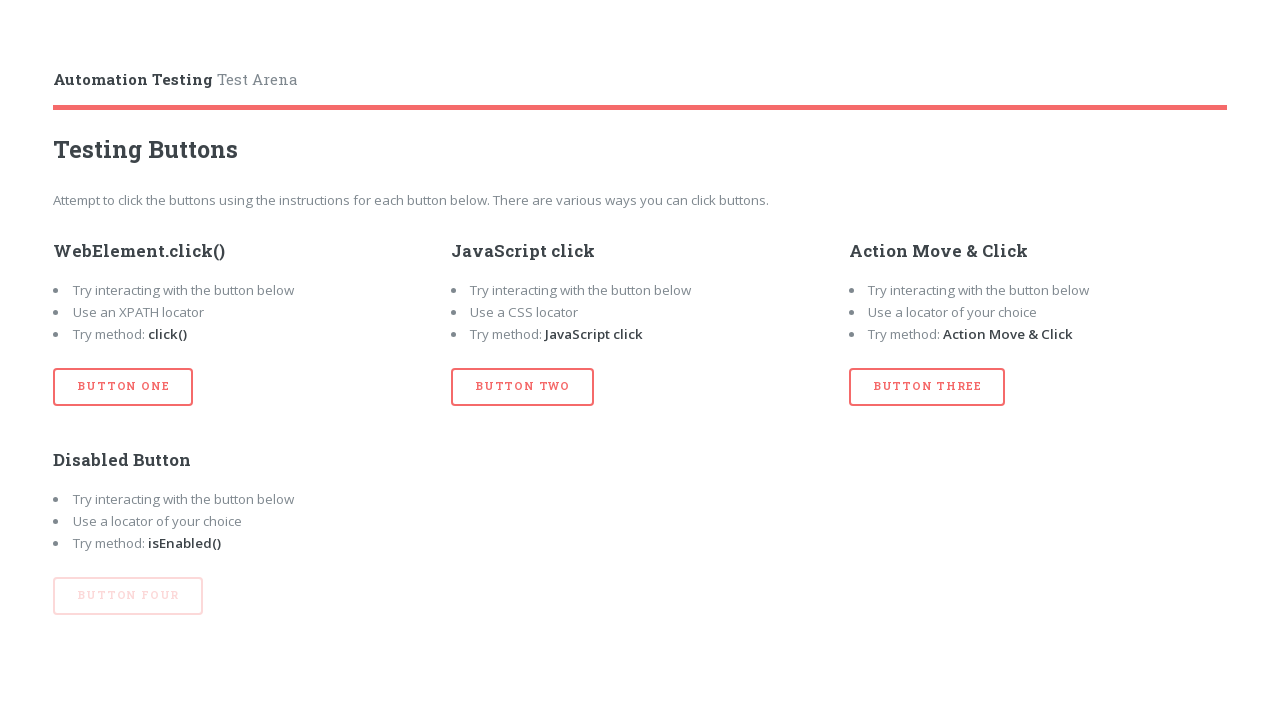

Clicked button with ID 'btn_one' at (123, 387) on #btn_one
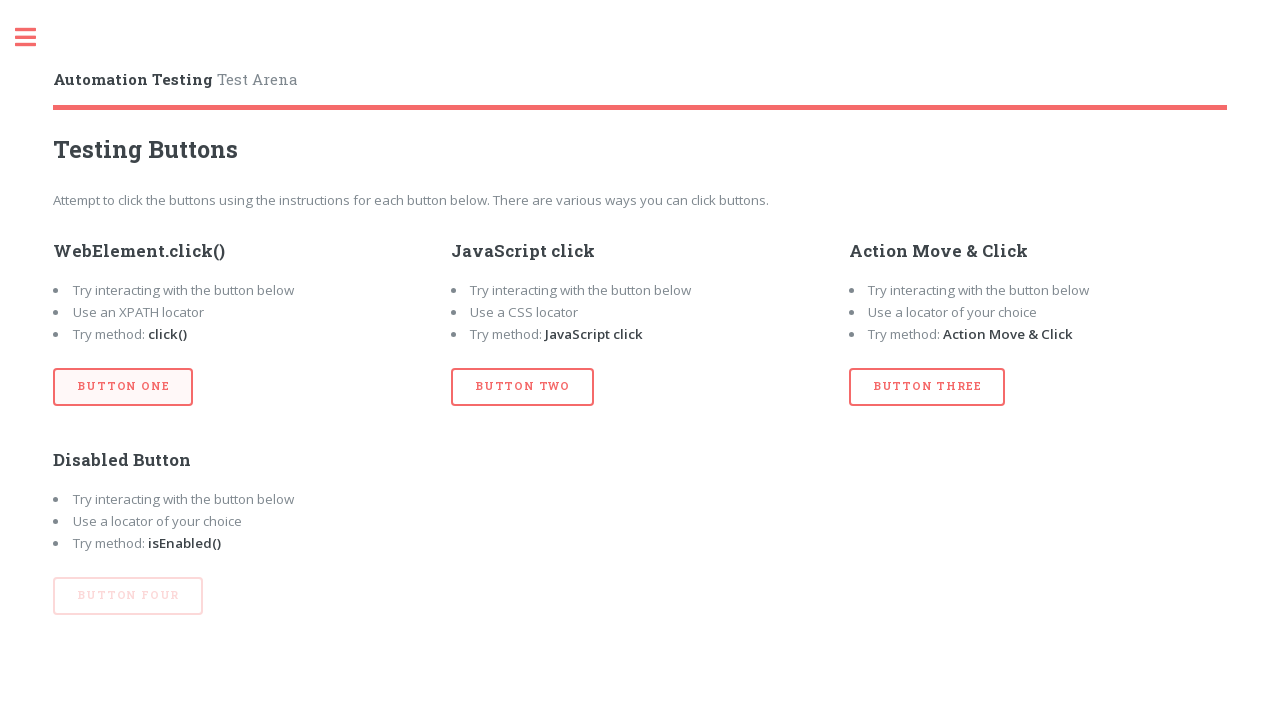

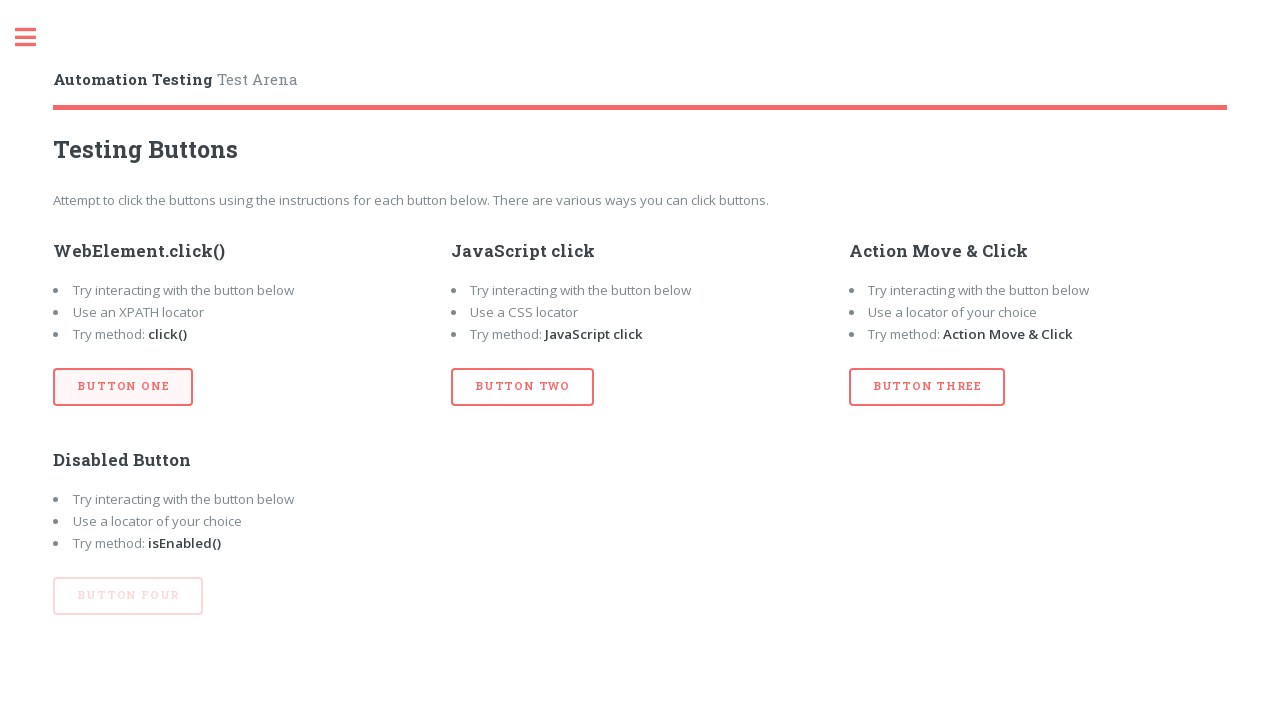